Tests adding multiple specific products to shopping cart by iterating through product listings and clicking add to cart buttons for matching items

Starting URL: https://rahulshettyacademy.com/seleniumPractise/

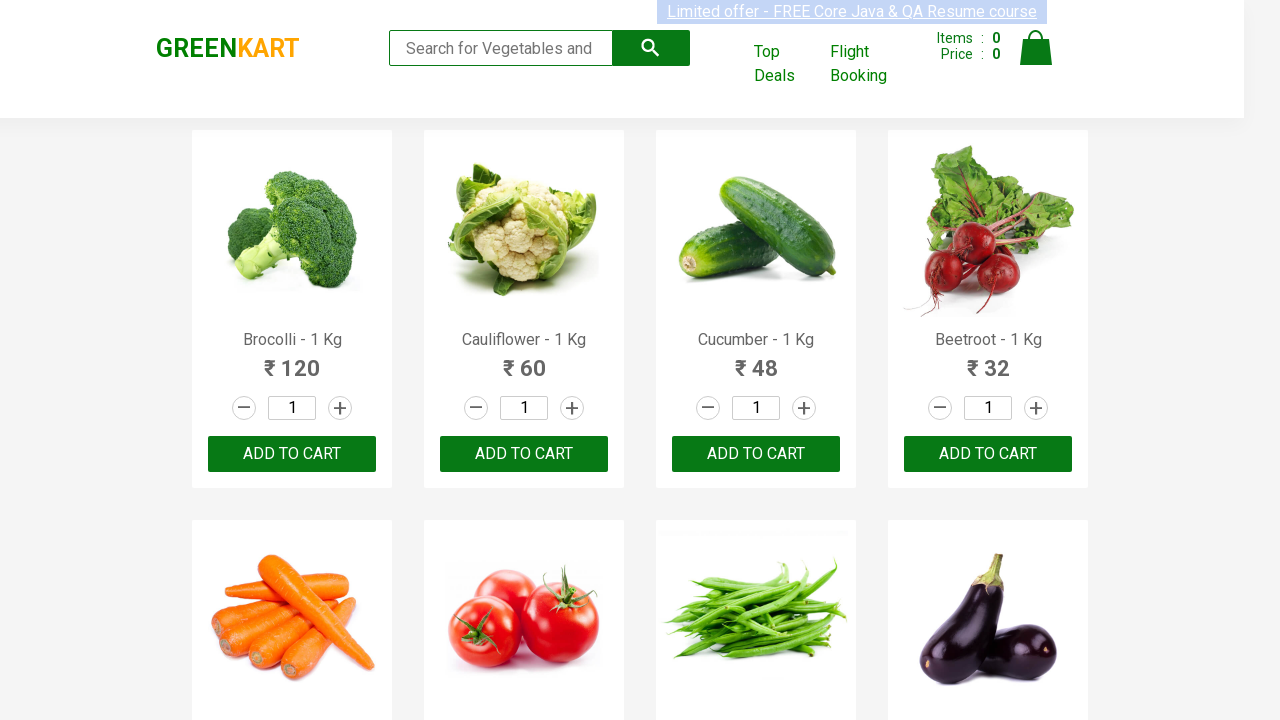

Retrieved all product name elements from the page
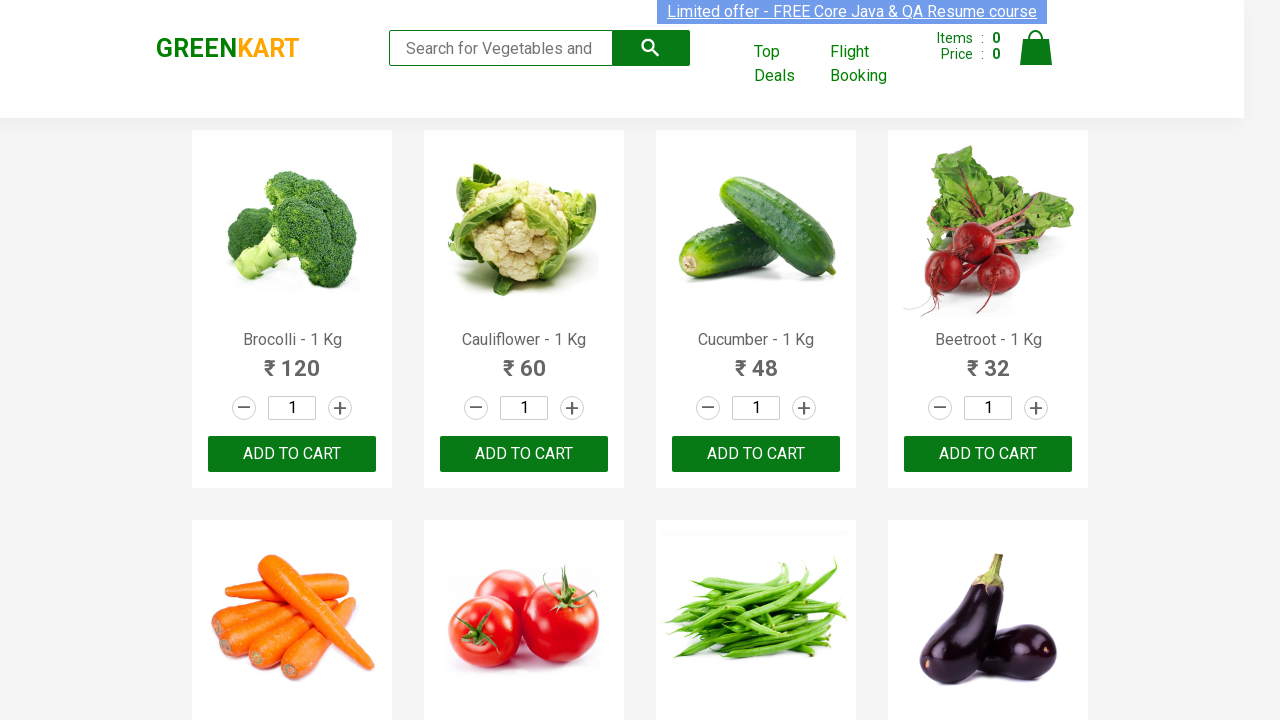

Retrieved product text content: Brocolli - 1 Kg
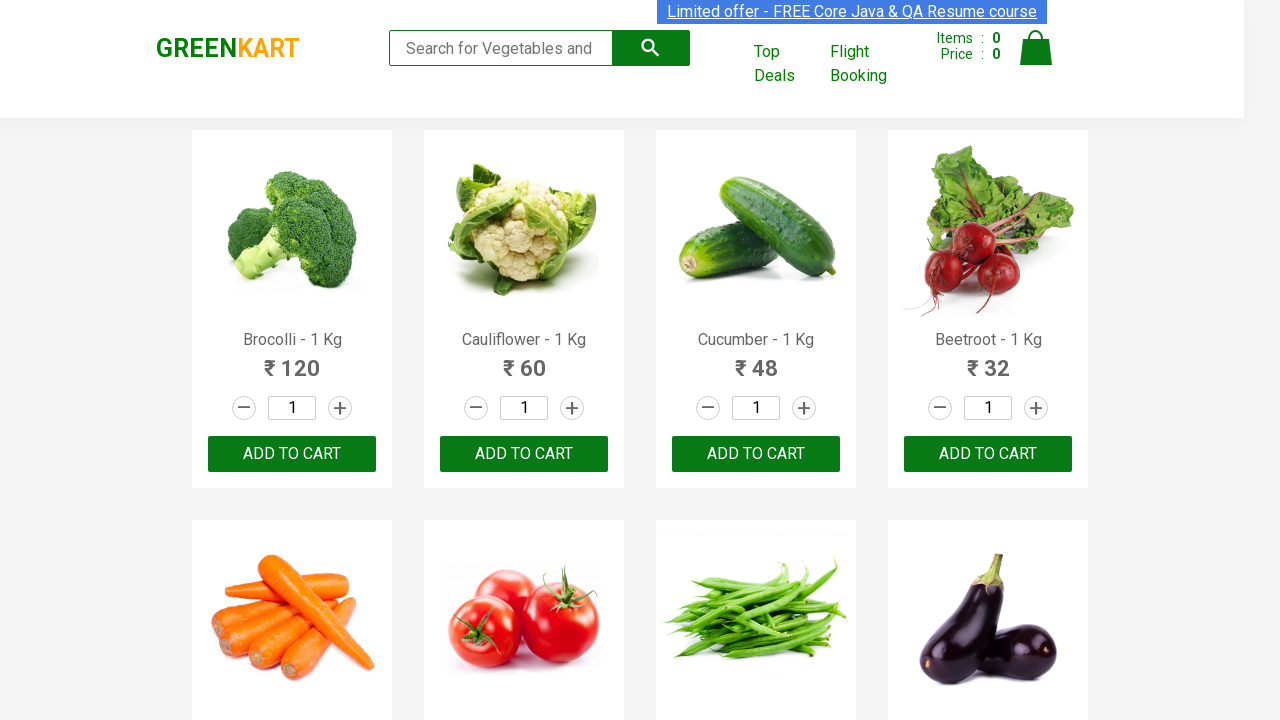

Extracted clean product name: Brocolli
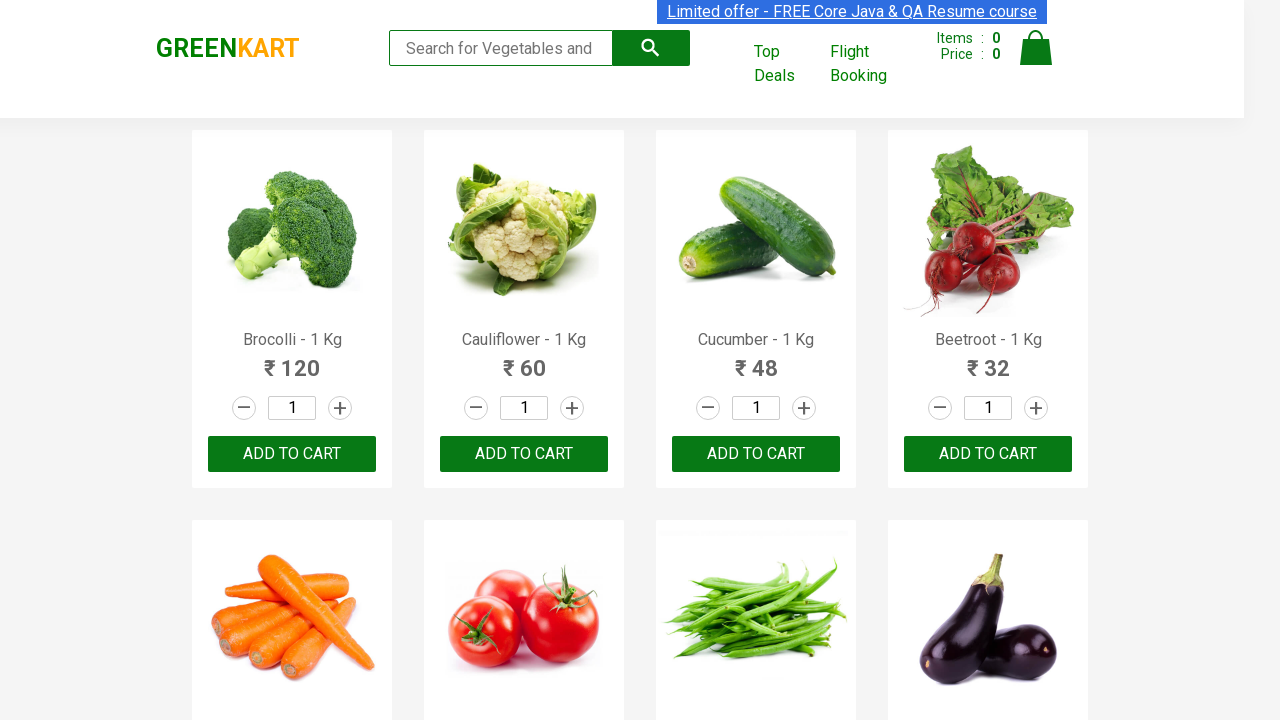

Clicked 'Add to cart' button for Brocolli at (292, 454) on xpath=//div[@class='product-action']/button >> nth=0
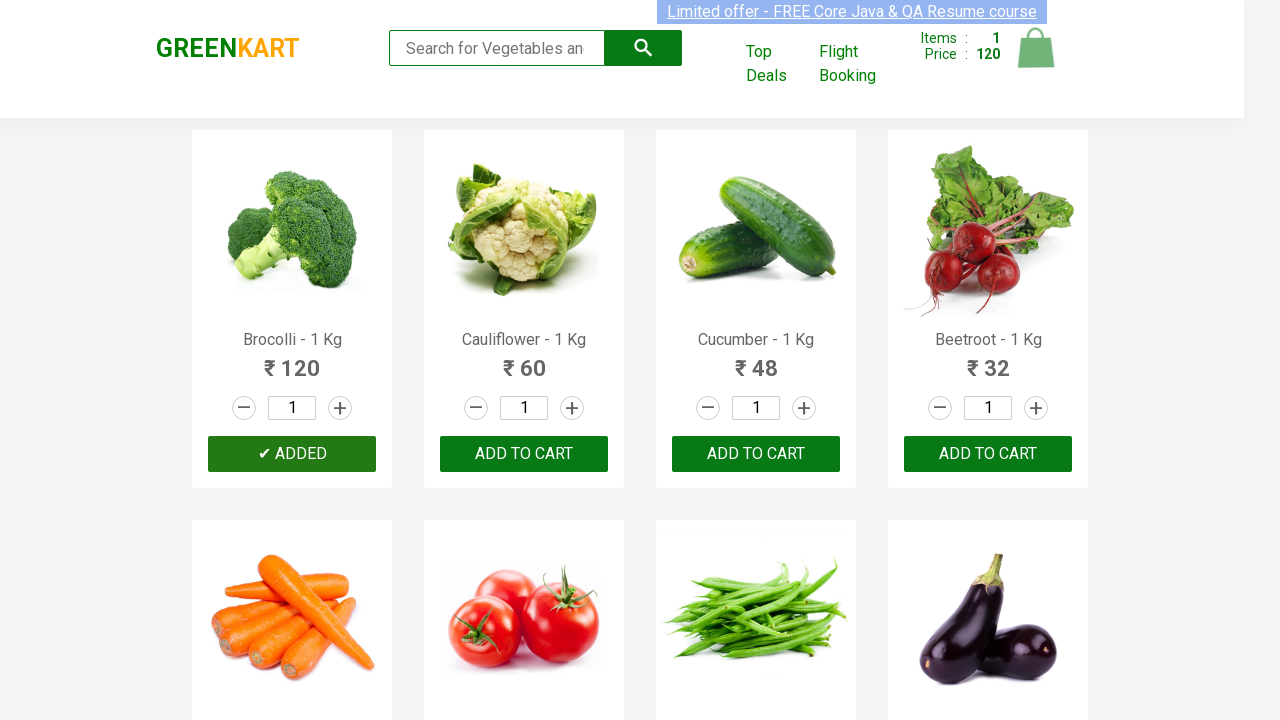

Incremented added count to 1
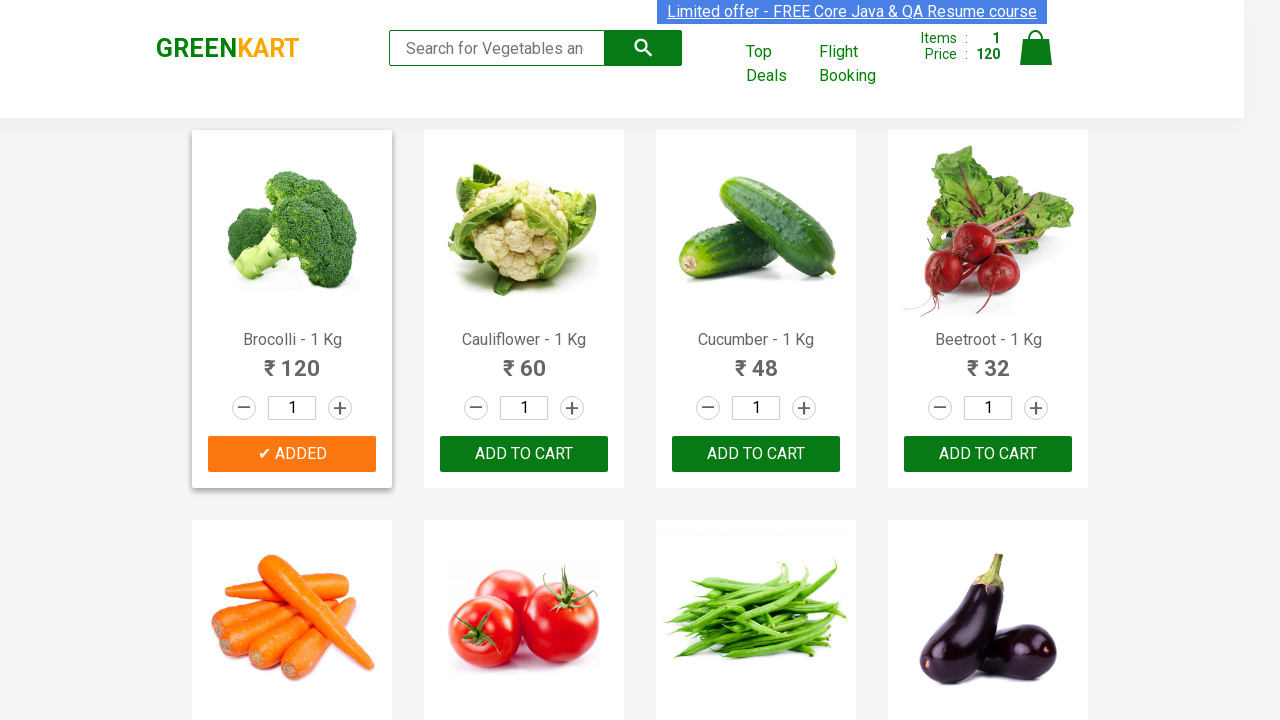

Retrieved product text content: Cauliflower - 1 Kg
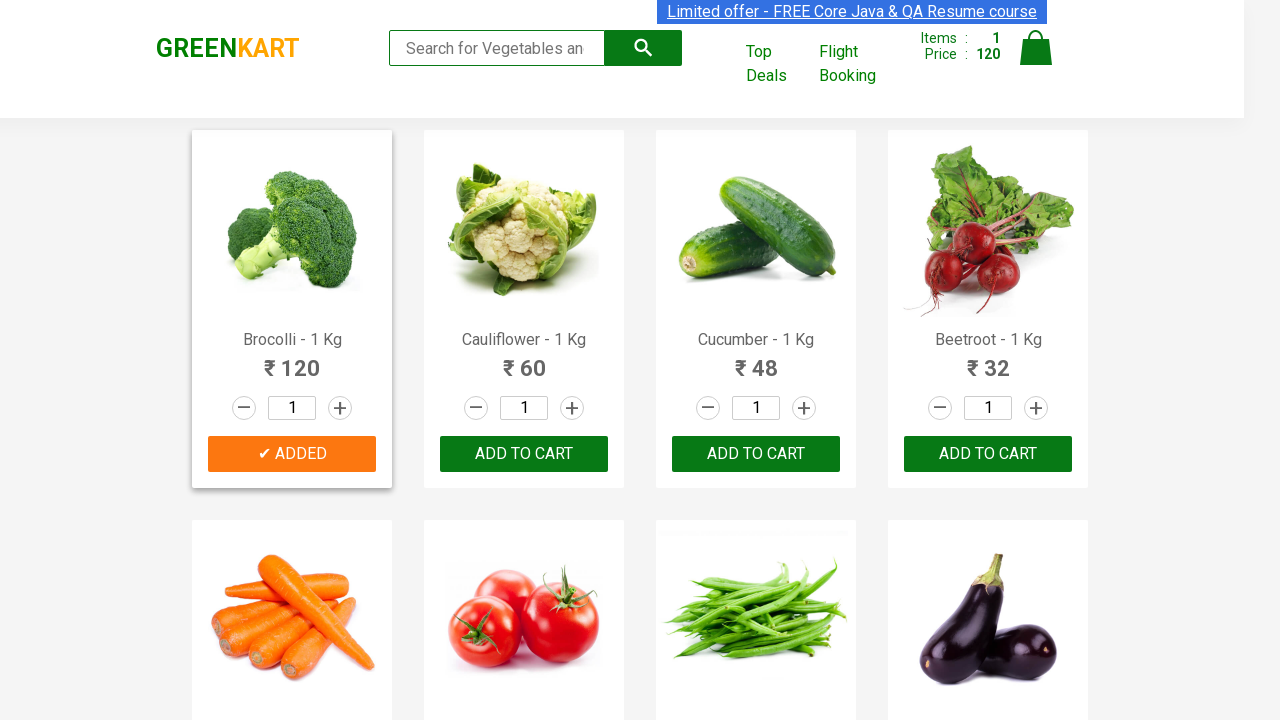

Extracted clean product name: Cauliflower
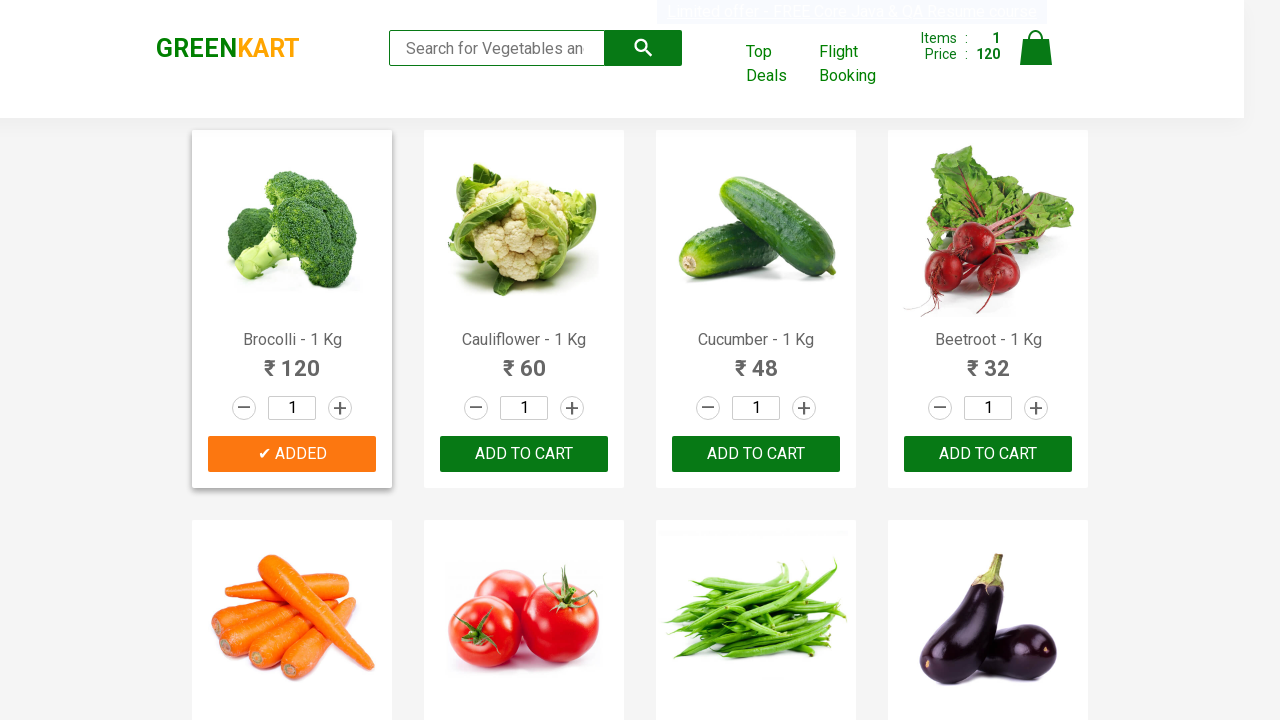

Retrieved product text content: Cucumber - 1 Kg
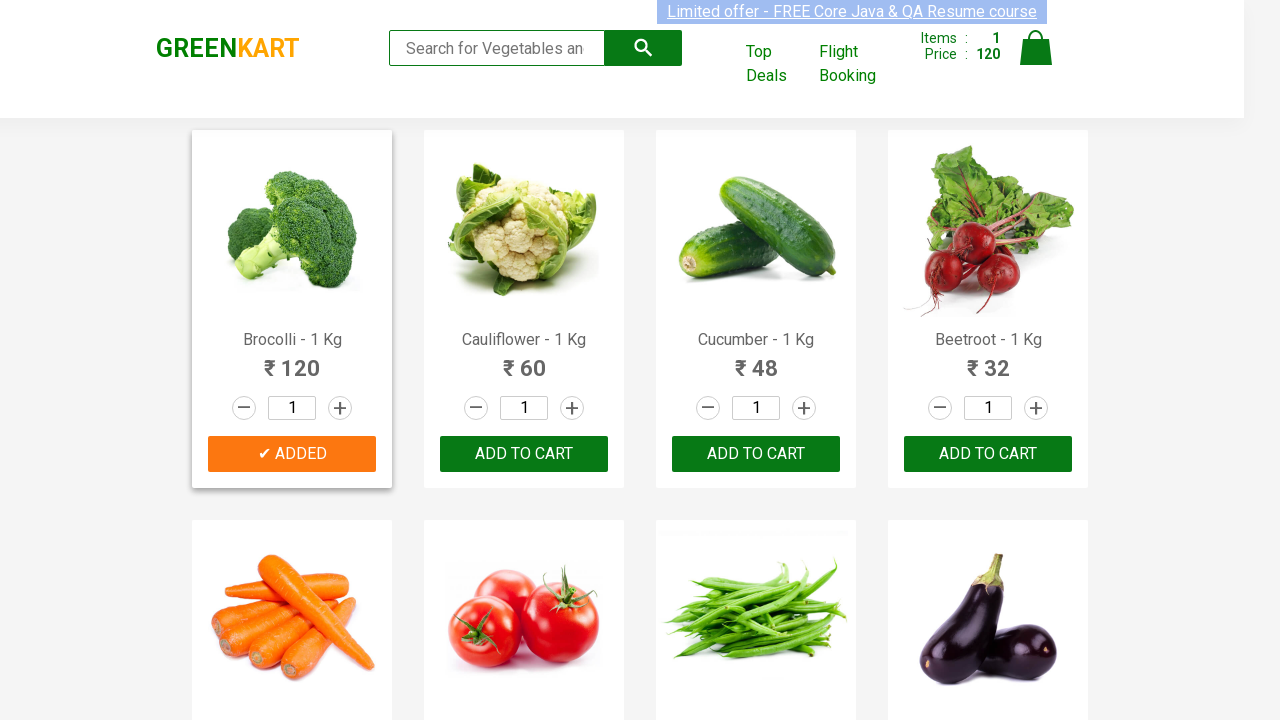

Extracted clean product name: Cucumber
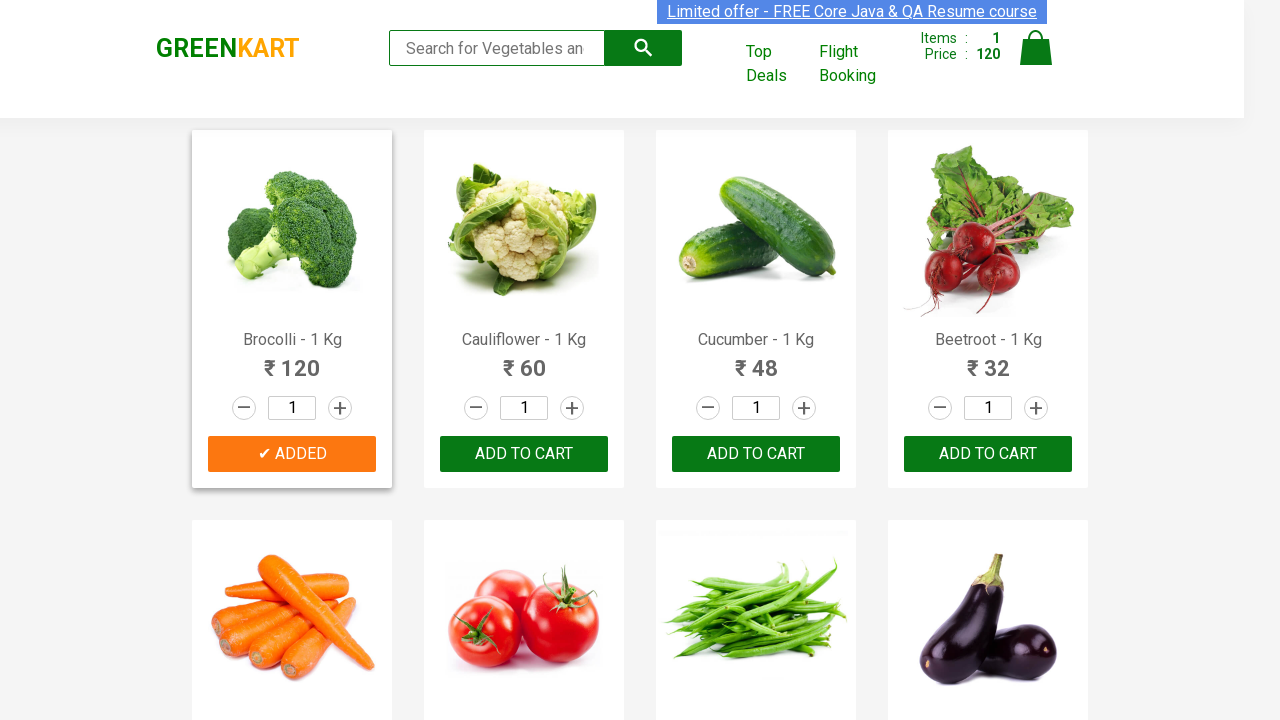

Clicked 'Add to cart' button for Cucumber at (756, 454) on xpath=//div[@class='product-action']/button >> nth=2
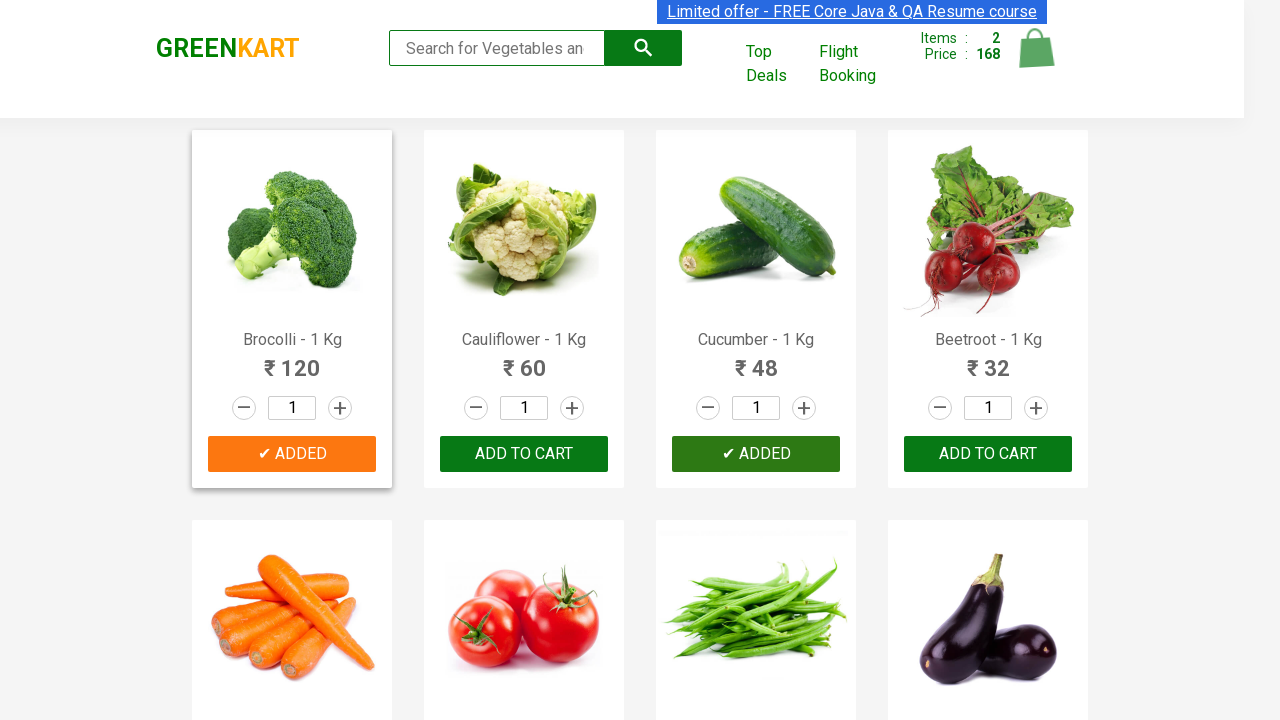

Incremented added count to 2
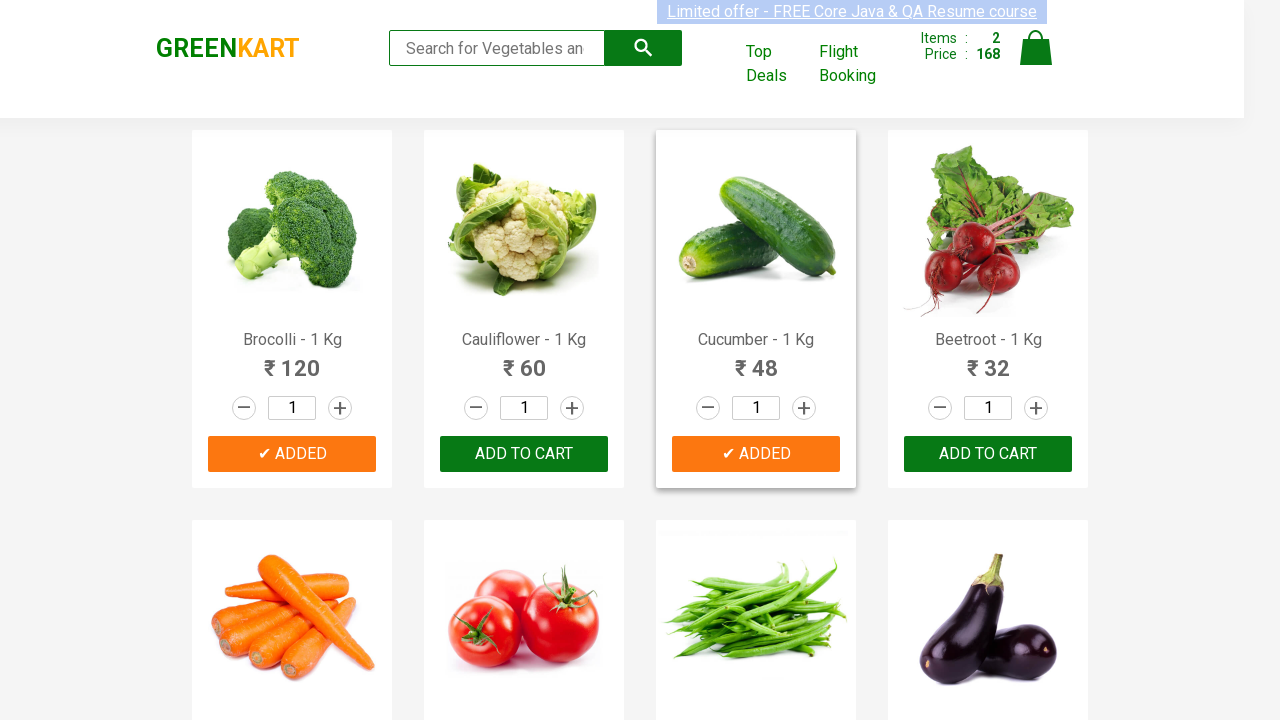

Retrieved product text content: Beetroot - 1 Kg
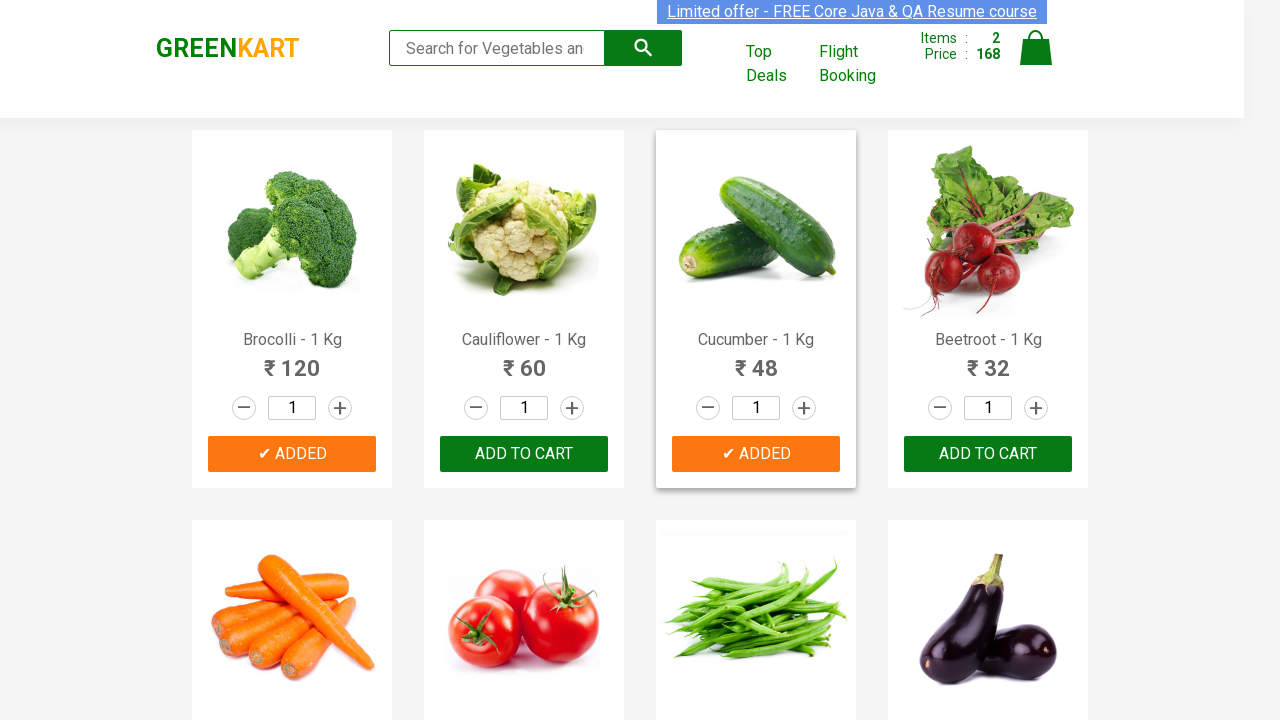

Extracted clean product name: Beetroot
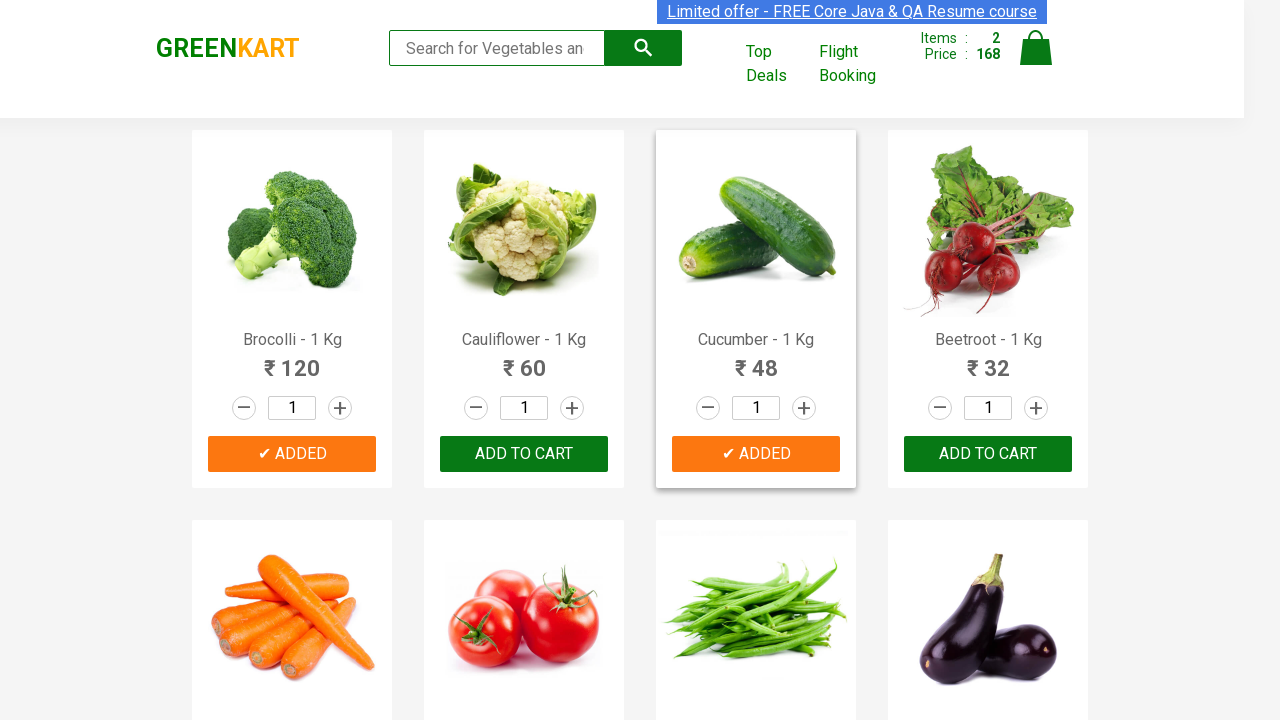

Clicked 'Add to cart' button for Beetroot at (988, 454) on xpath=//div[@class='product-action']/button >> nth=3
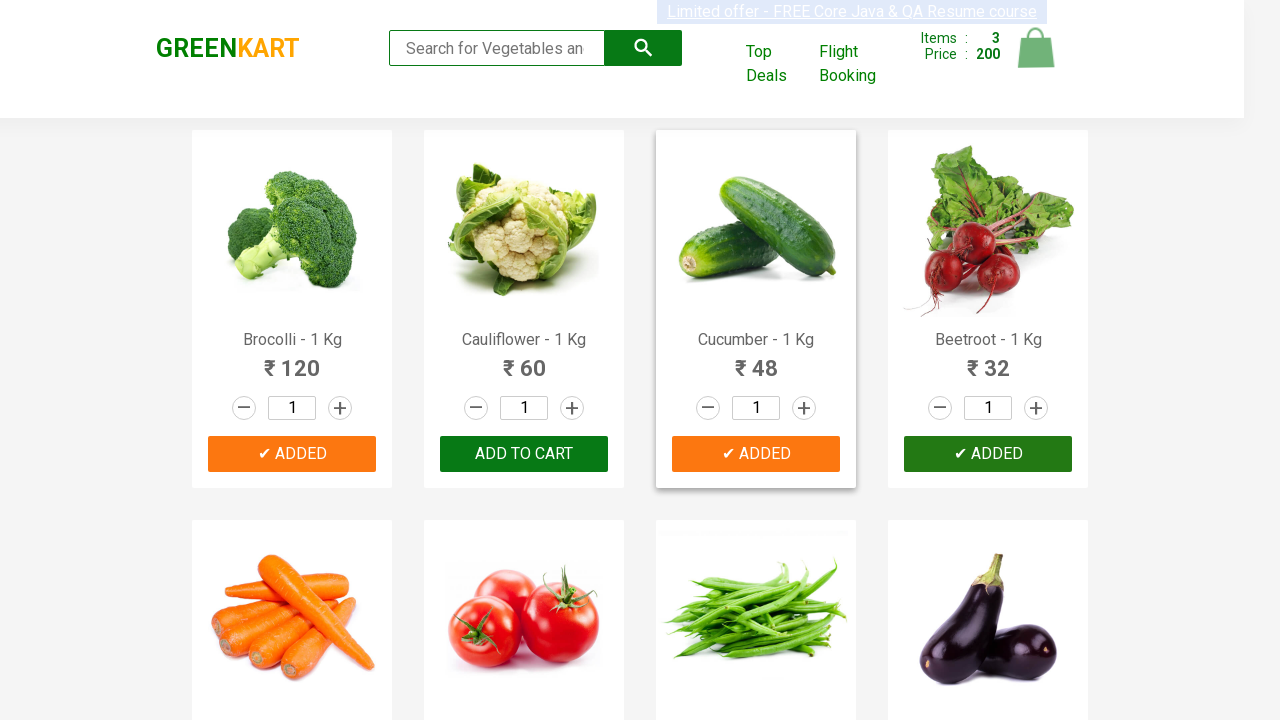

Incremented added count to 3
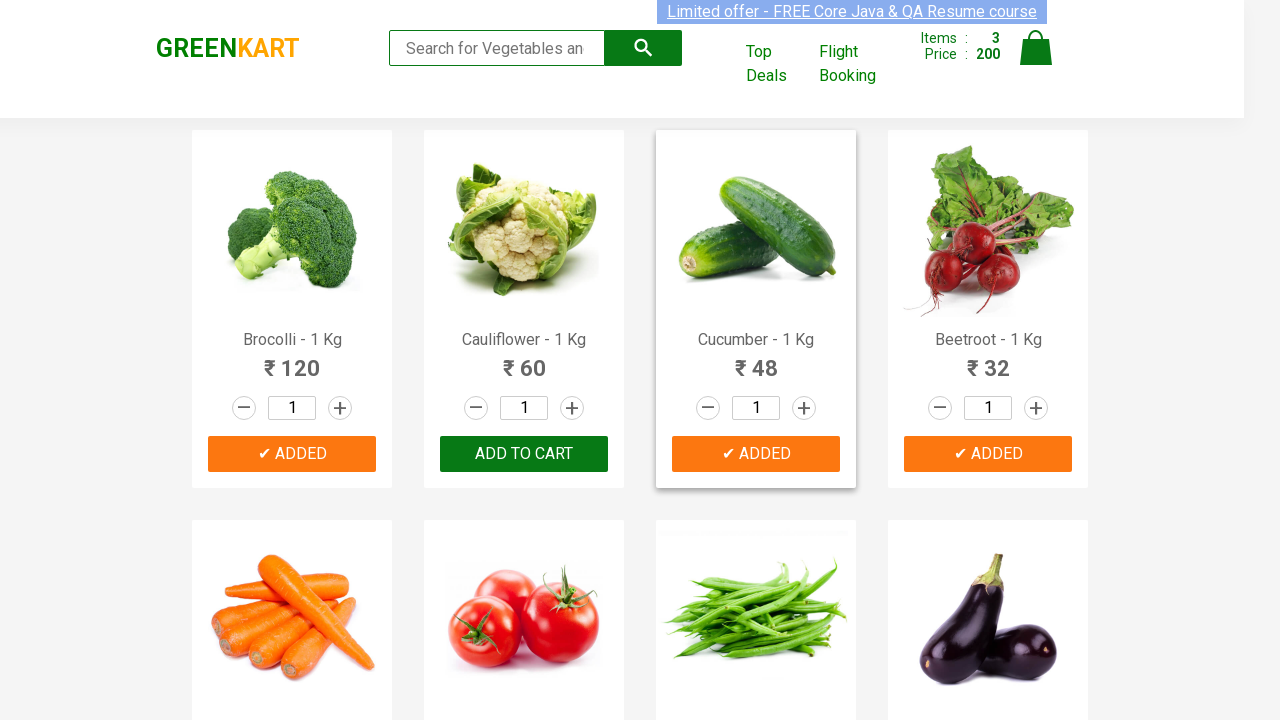

Retrieved product text content: Carrot - 1 Kg
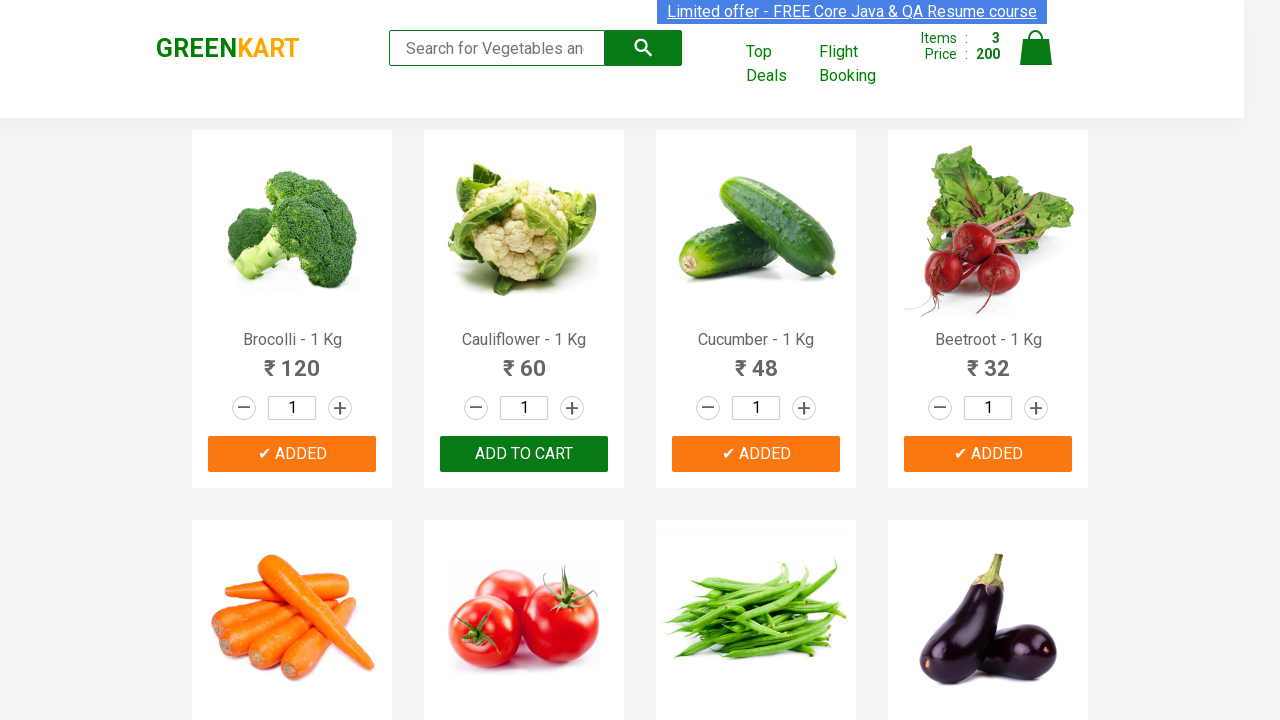

Extracted clean product name: Carrot
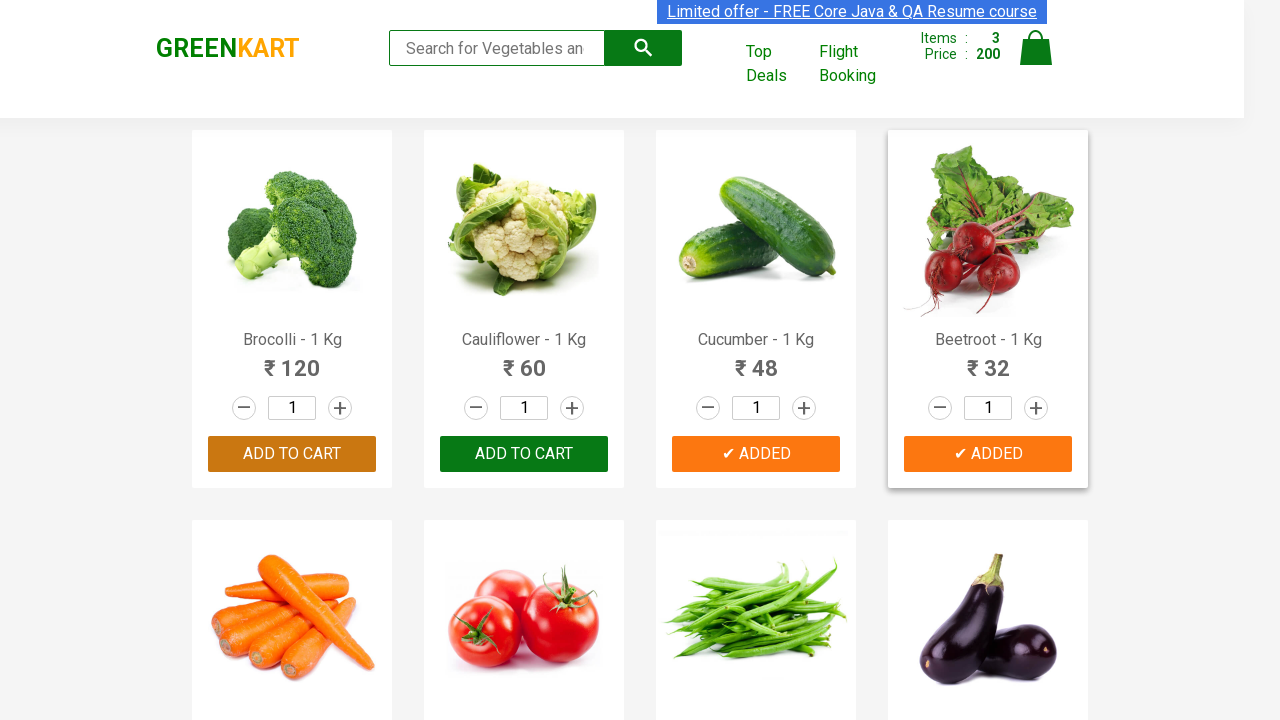

Retrieved product text content: Tomato - 1 Kg
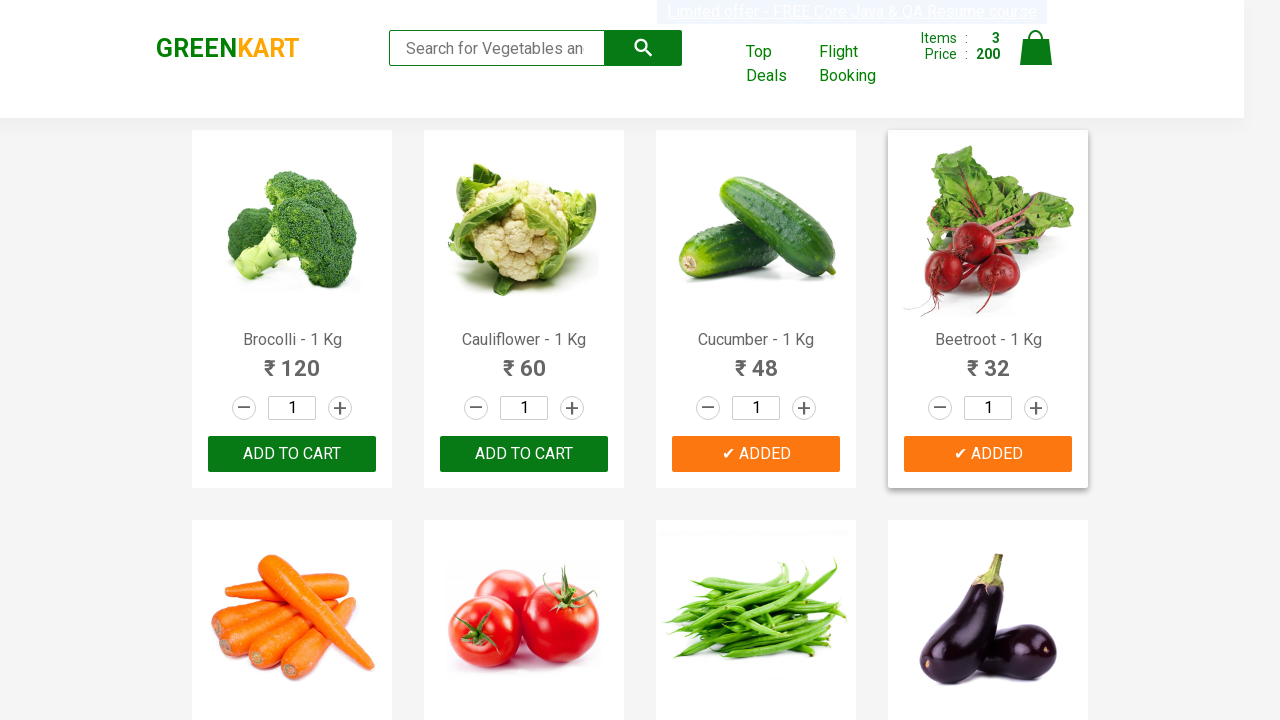

Extracted clean product name: Tomato
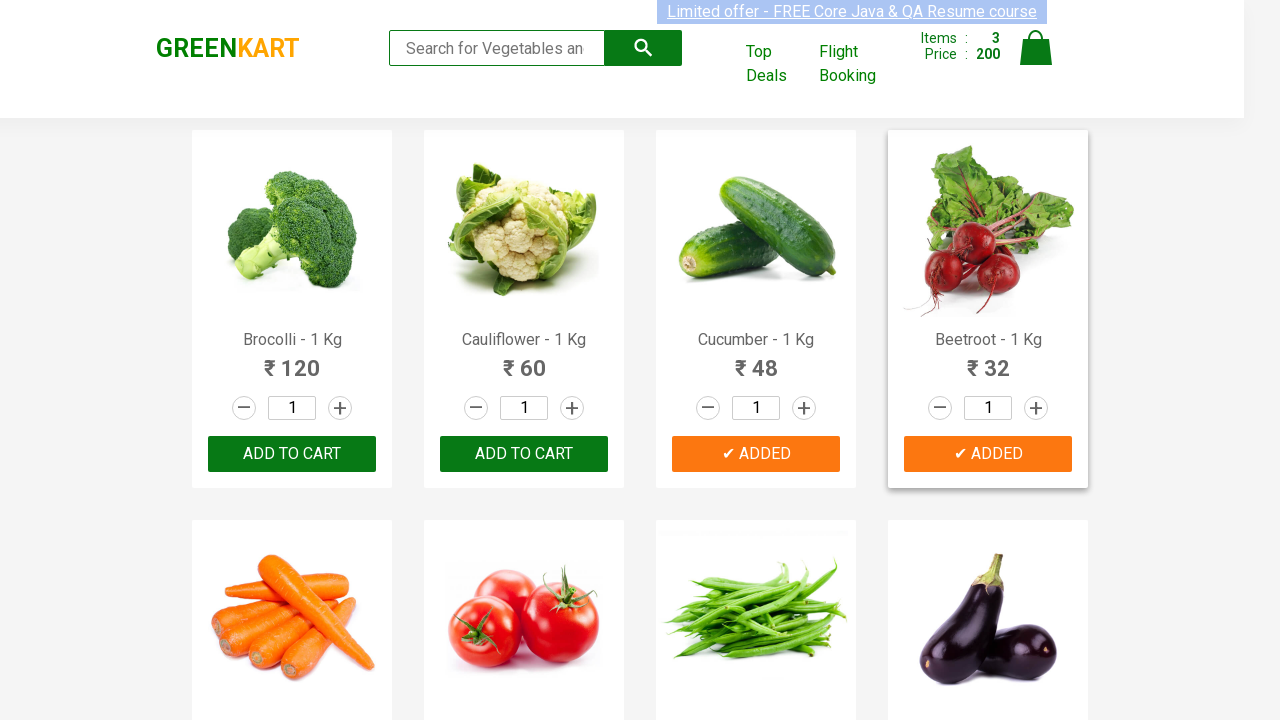

Retrieved product text content: Beans - 1 Kg
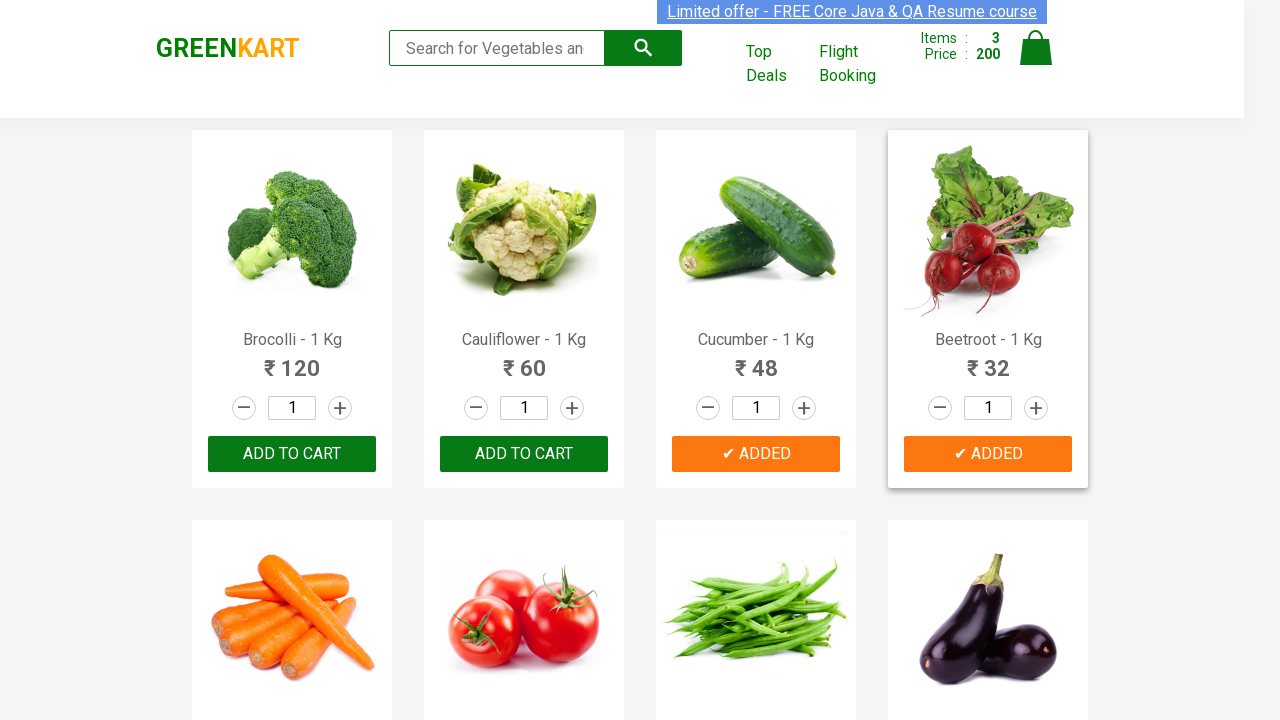

Extracted clean product name: Beans
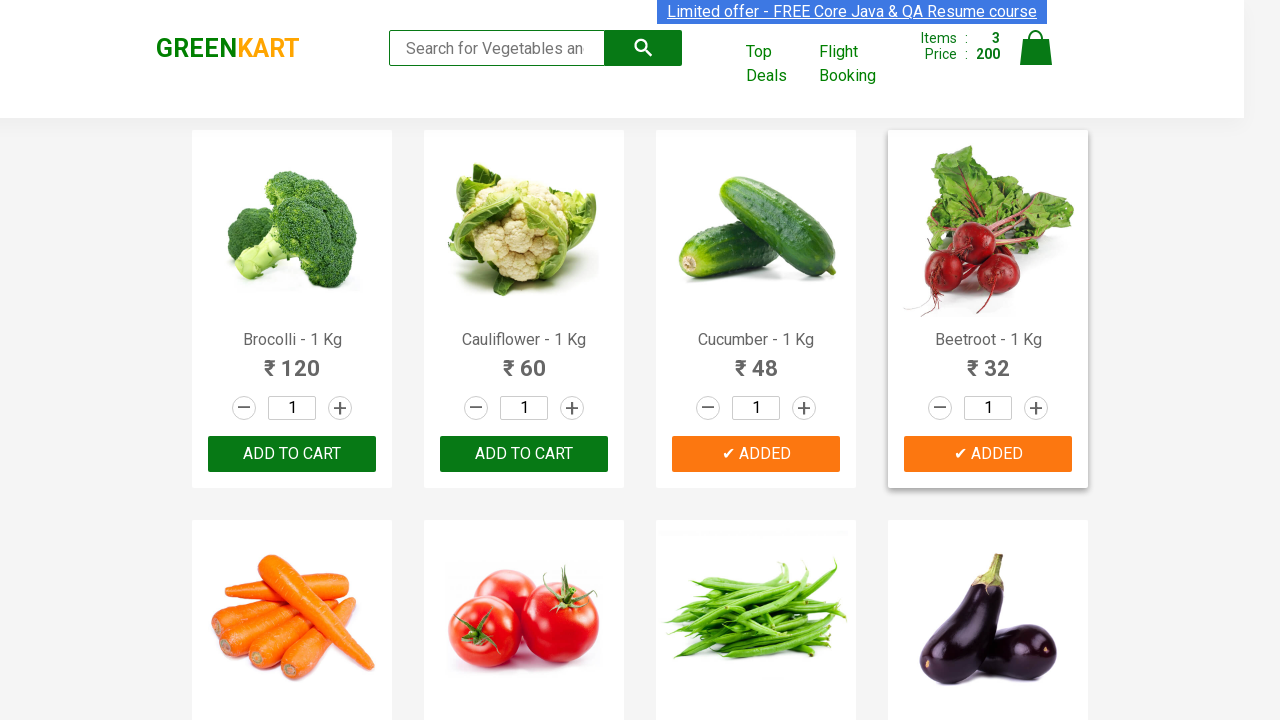

Retrieved product text content: Brinjal - 1 Kg
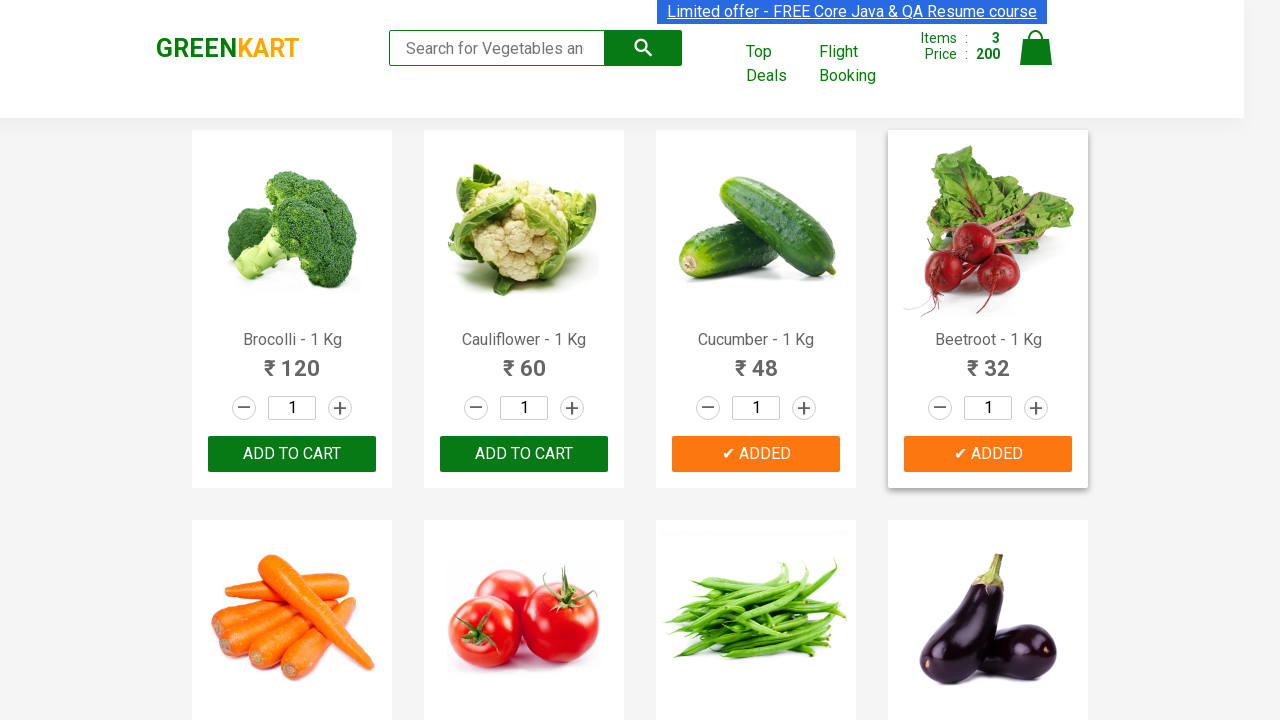

Extracted clean product name: Brinjal
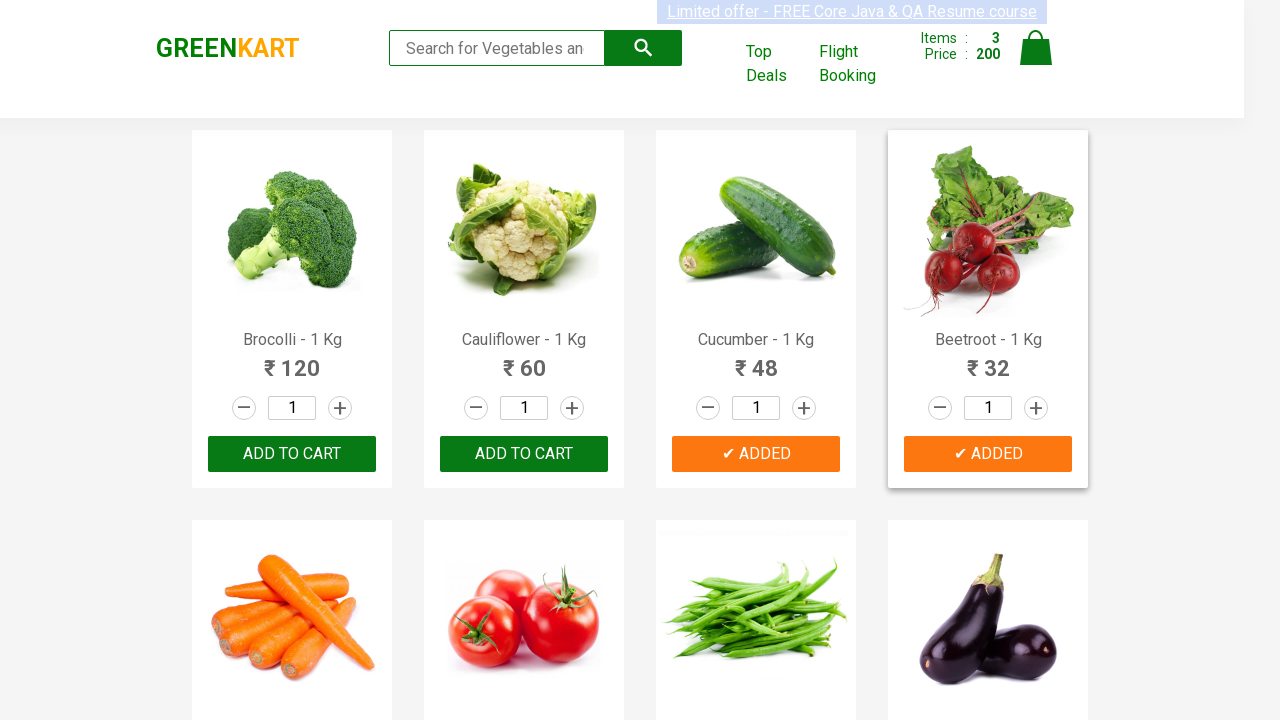

Clicked 'Add to cart' button for Brinjal at (988, 360) on xpath=//div[@class='product-action']/button >> nth=7
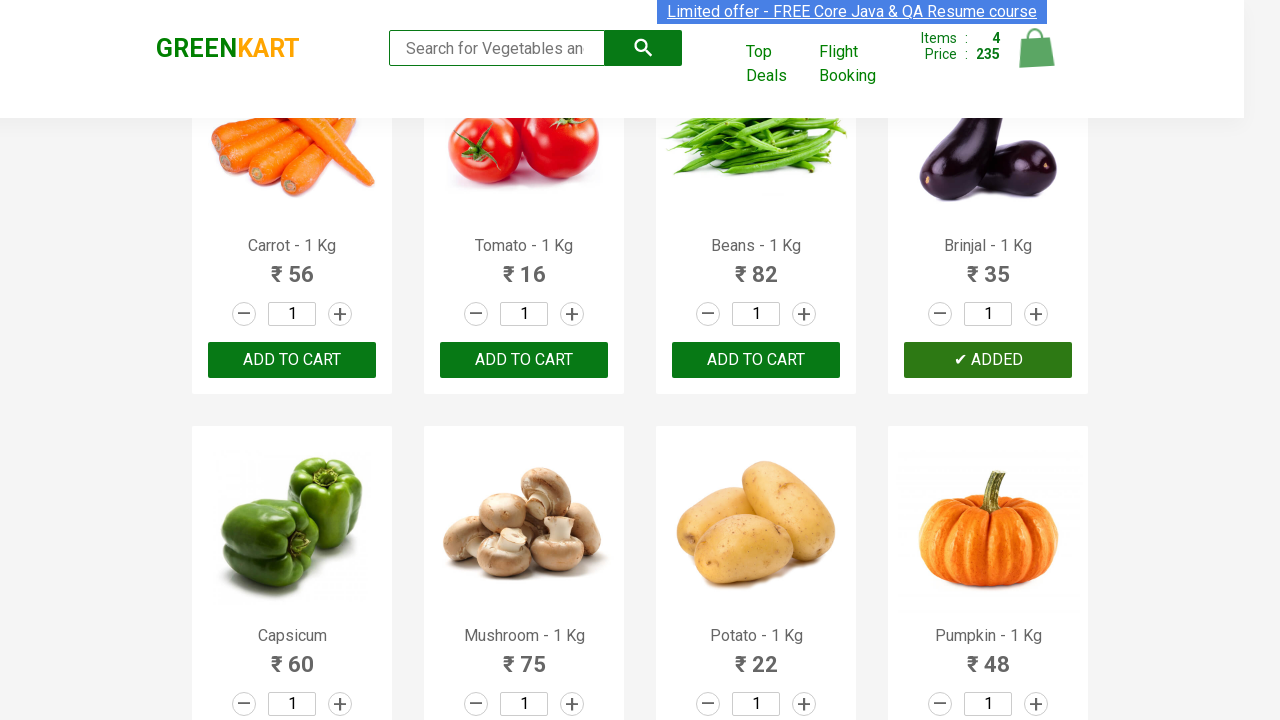

Incremented added count to 4
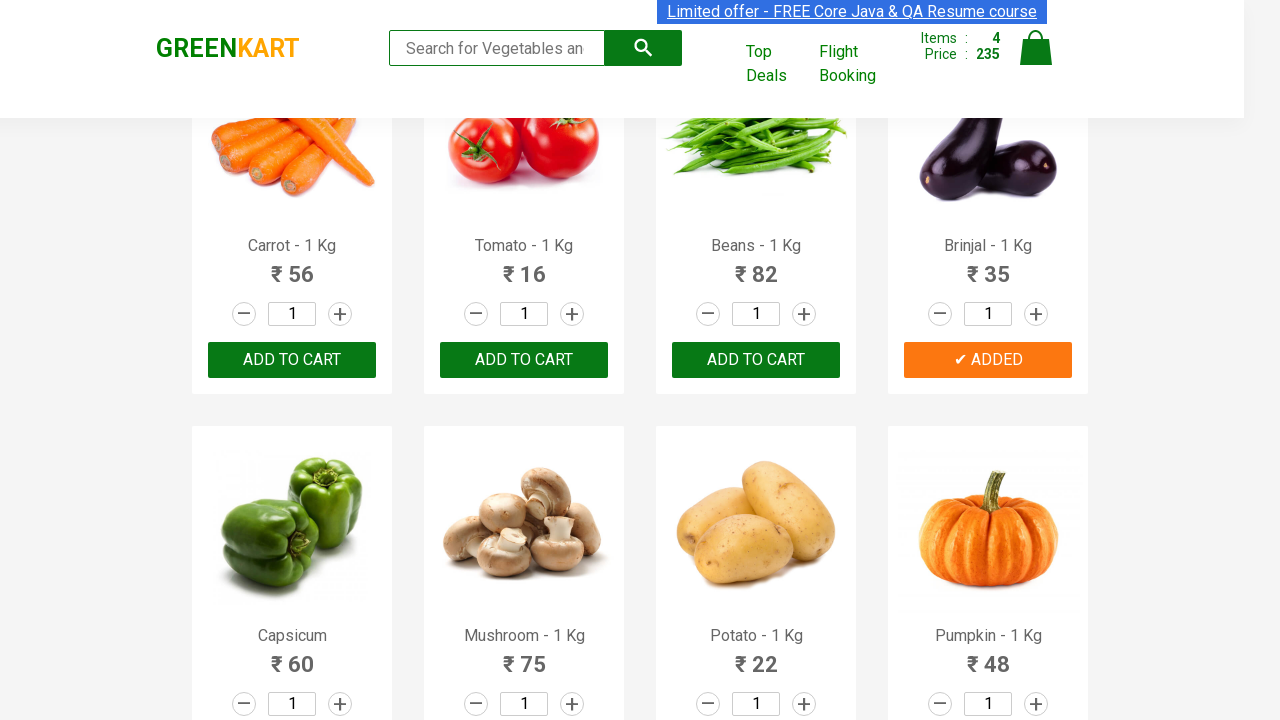

All 4 required products have been added to cart, breaking loop
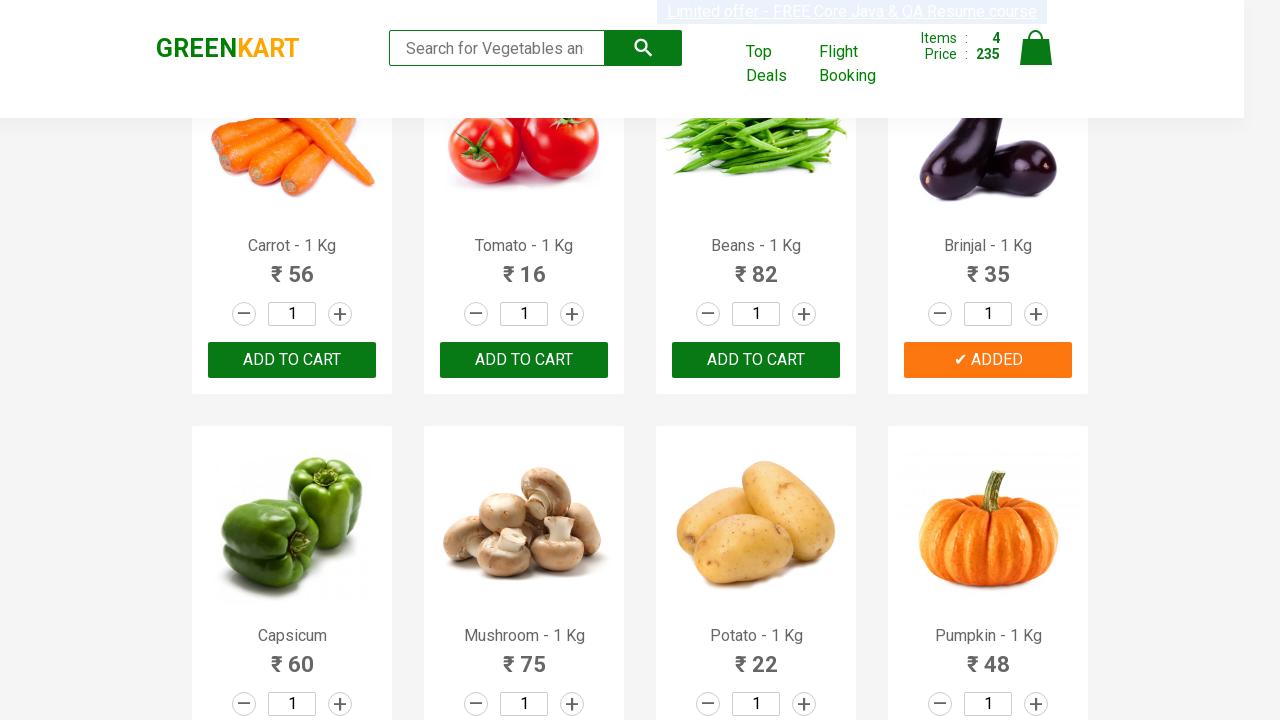

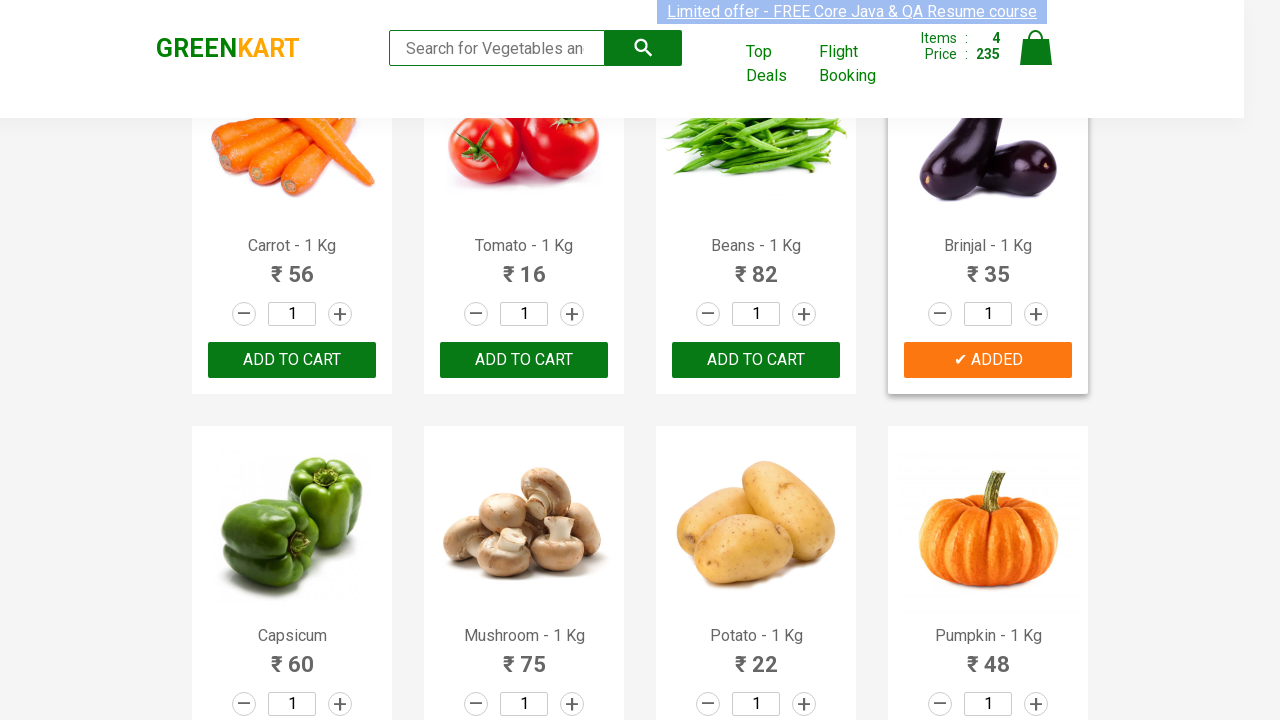